Navigates to the Java documentation page by clicking Get started, hovering over the Node.js button, and selecting Java, then verifies the correct page content is displayed

Starting URL: https://playwright.dev/

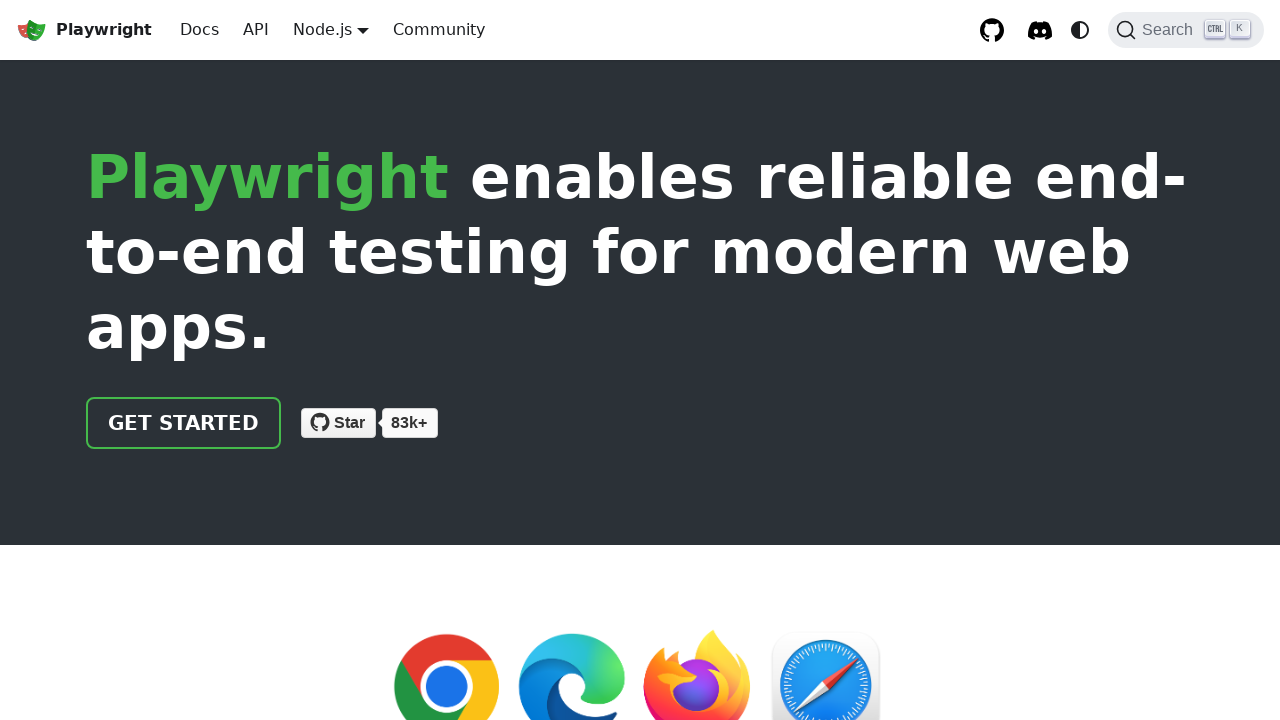

Clicked 'Get started' link at (184, 423) on internal:role=link[name="Get started"i]
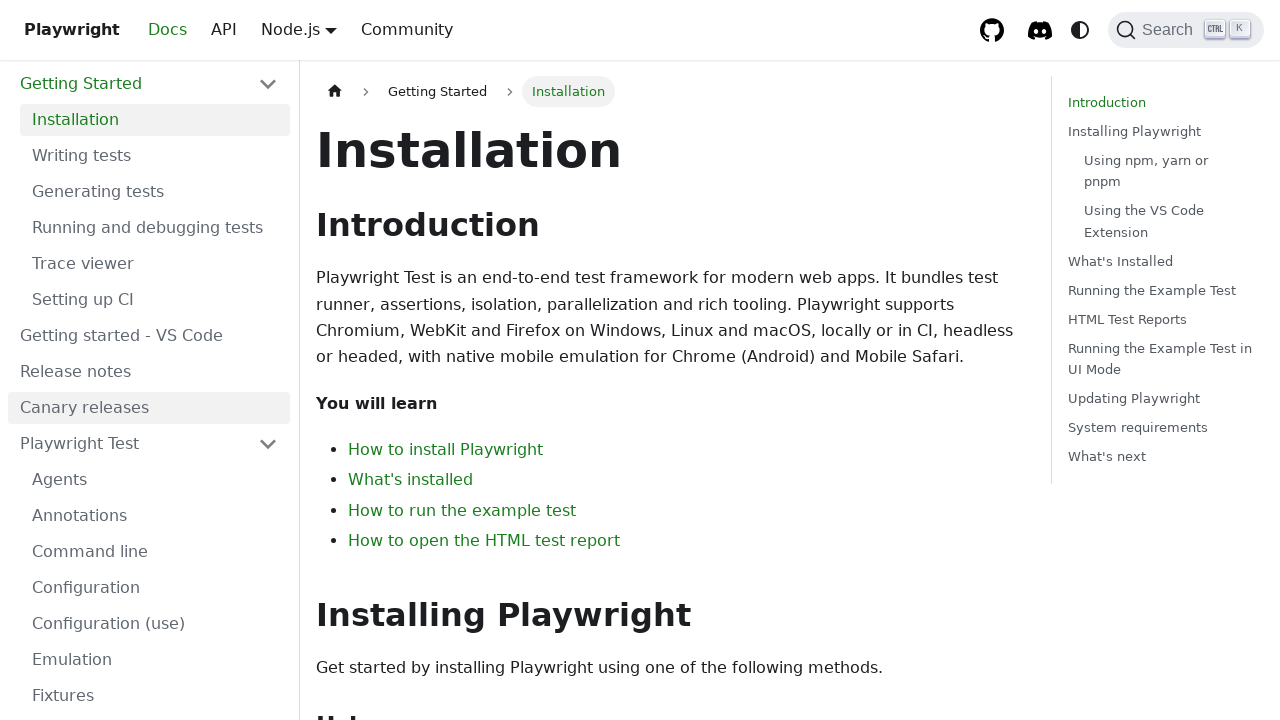

Hovered over Node.js button to reveal language options at (322, 29) on internal:role=button[name="Node.js"i]
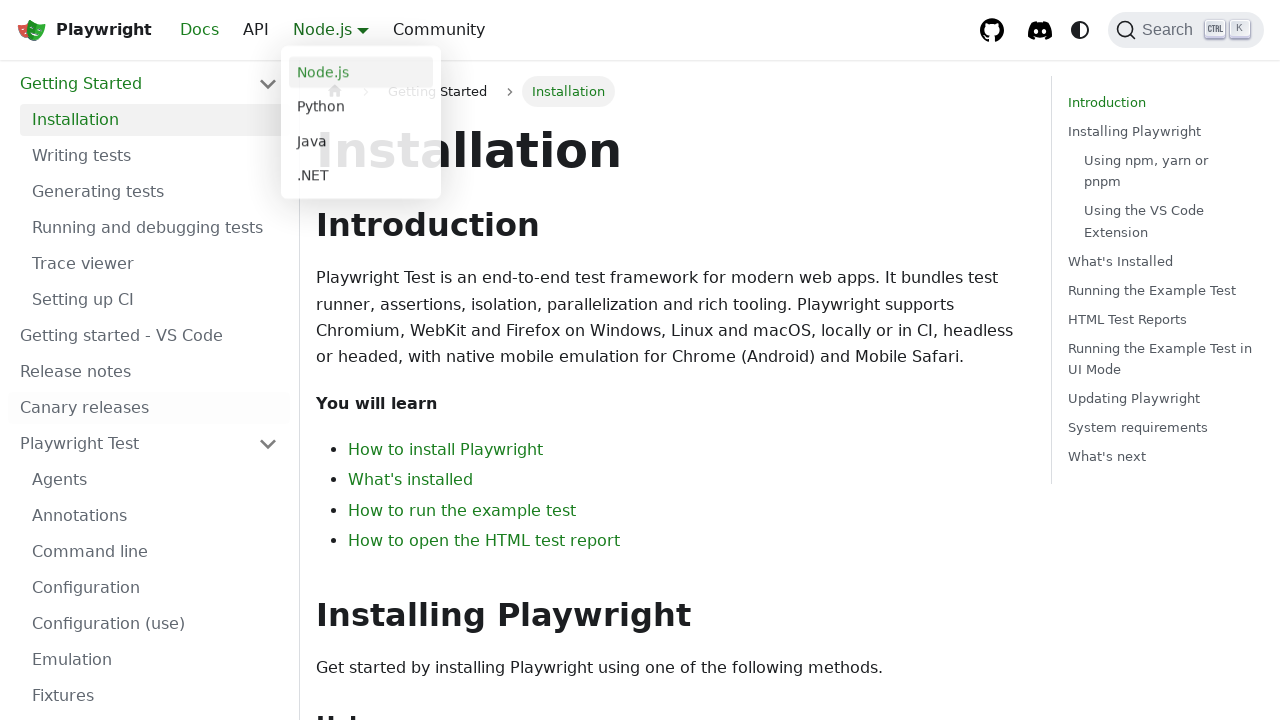

Clicked on Java option from language menu at (361, 142) on internal:text="Java"s
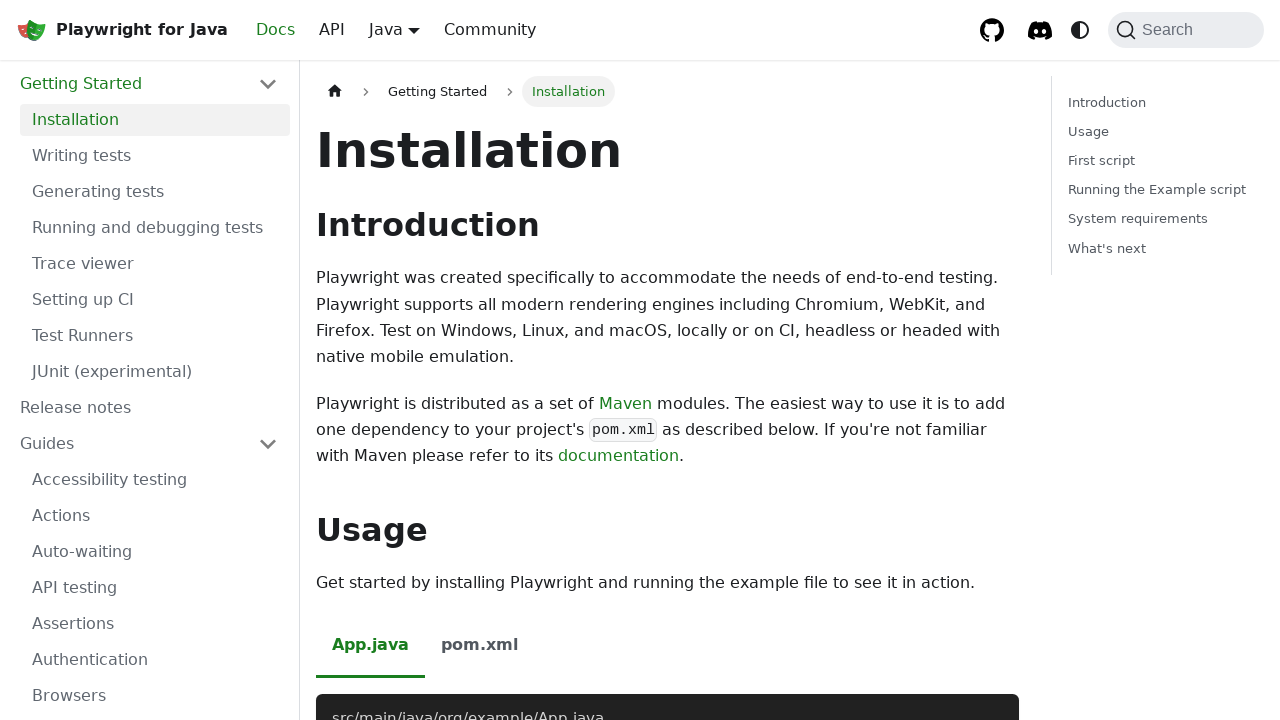

Verified URL is https://playwright.dev/java/docs/intro
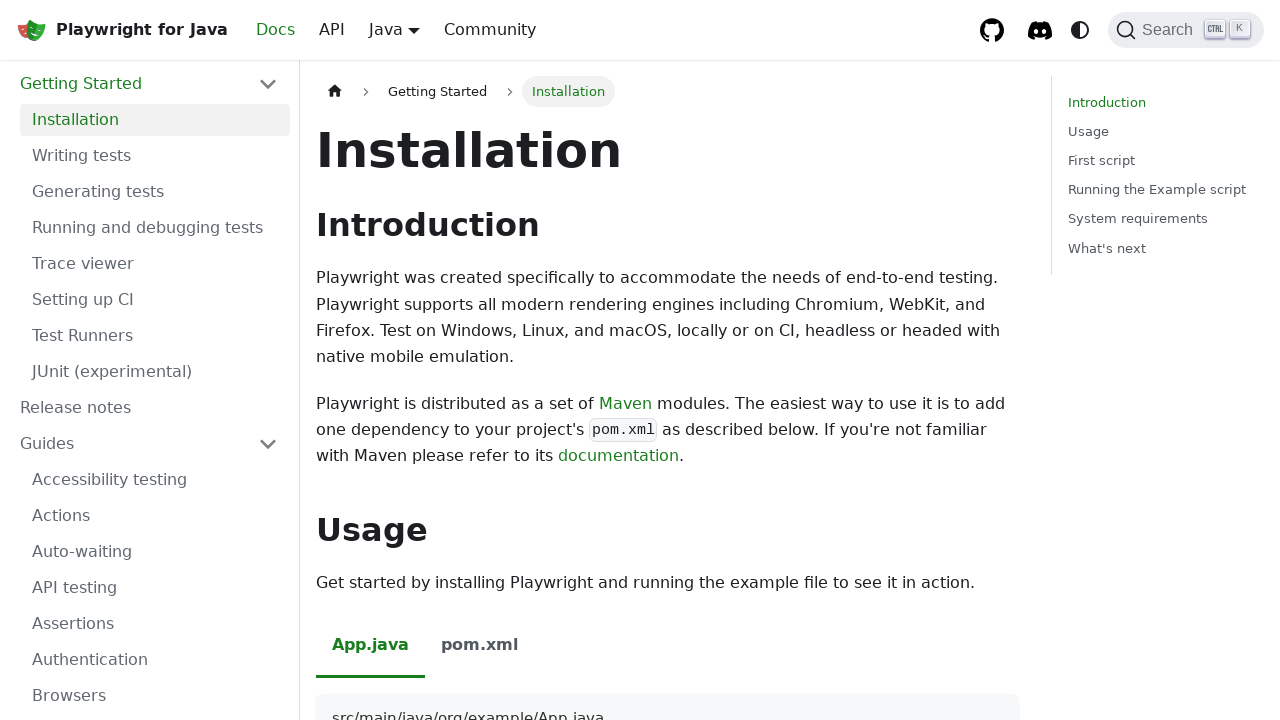

Verified Java-specific content is visible: 'Playwright is distributed as a set of Maven modules.'
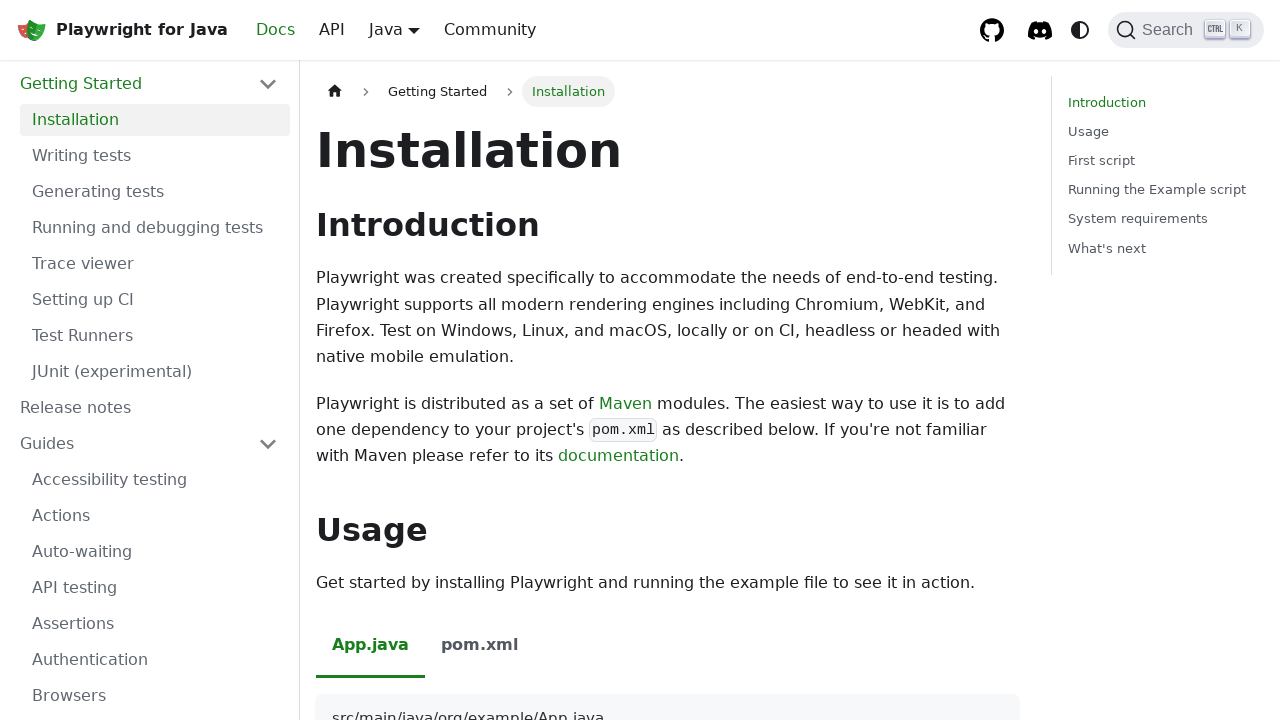

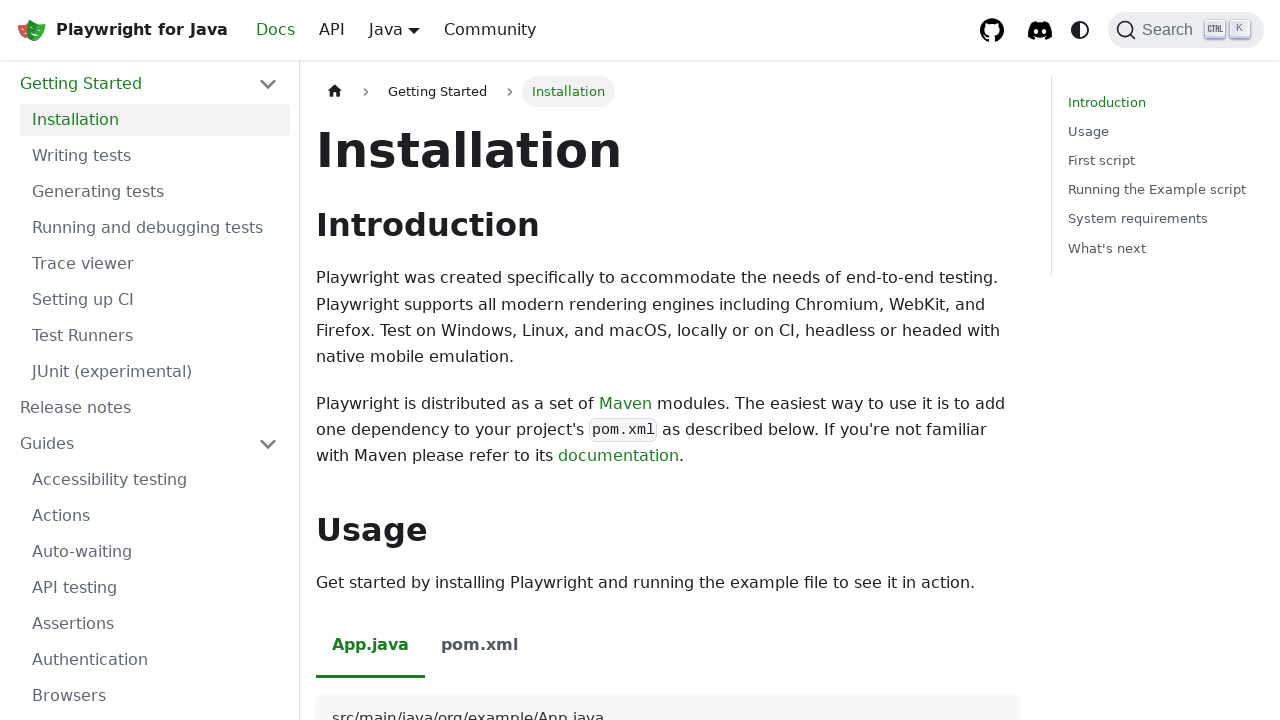